Navigates to Rediff Money financial page and verifies that the links table is present and contains data rows.

Starting URL: https://money.rediff.com/index.html

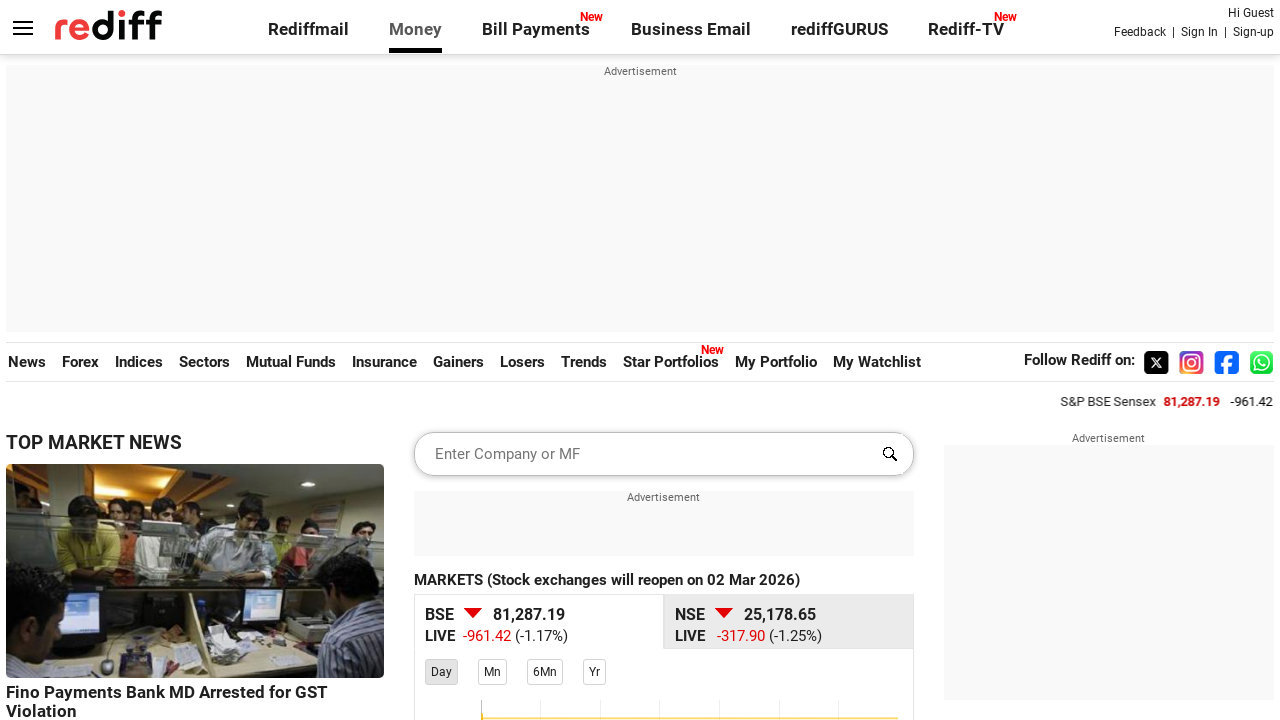

Navigated to Rediff Money financial page
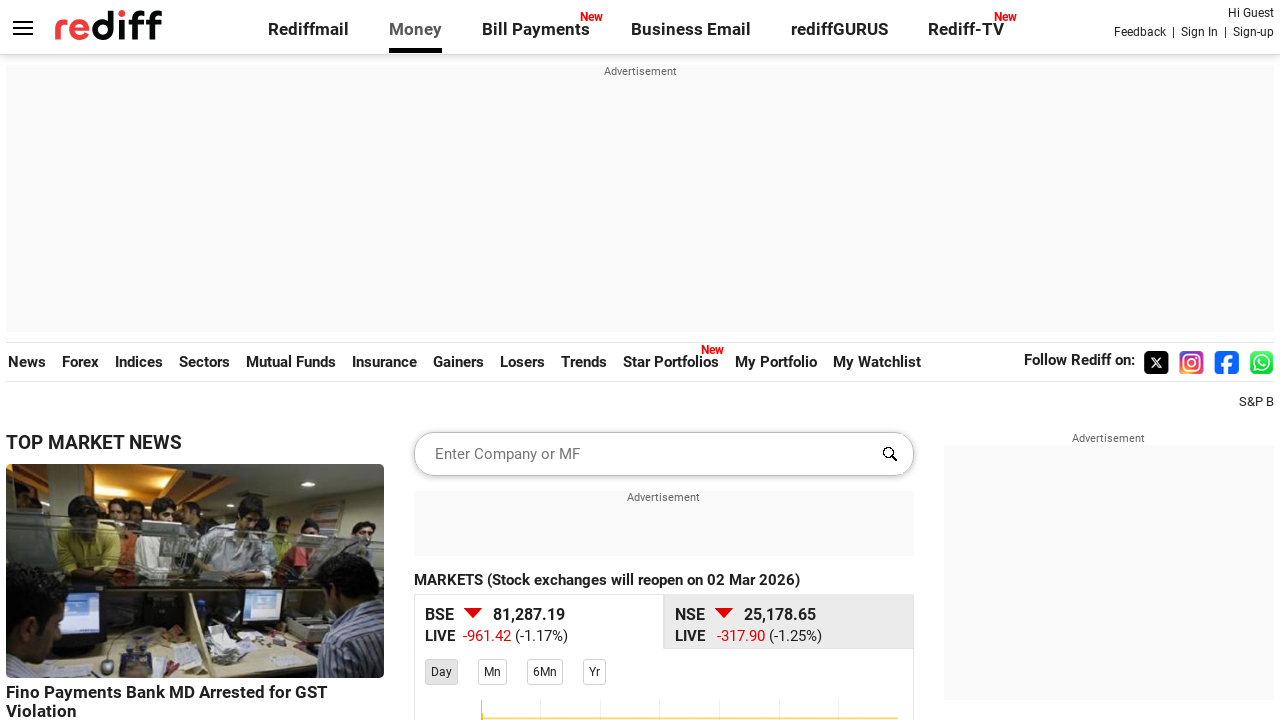

Links table (table#allpage_links) is present on the page
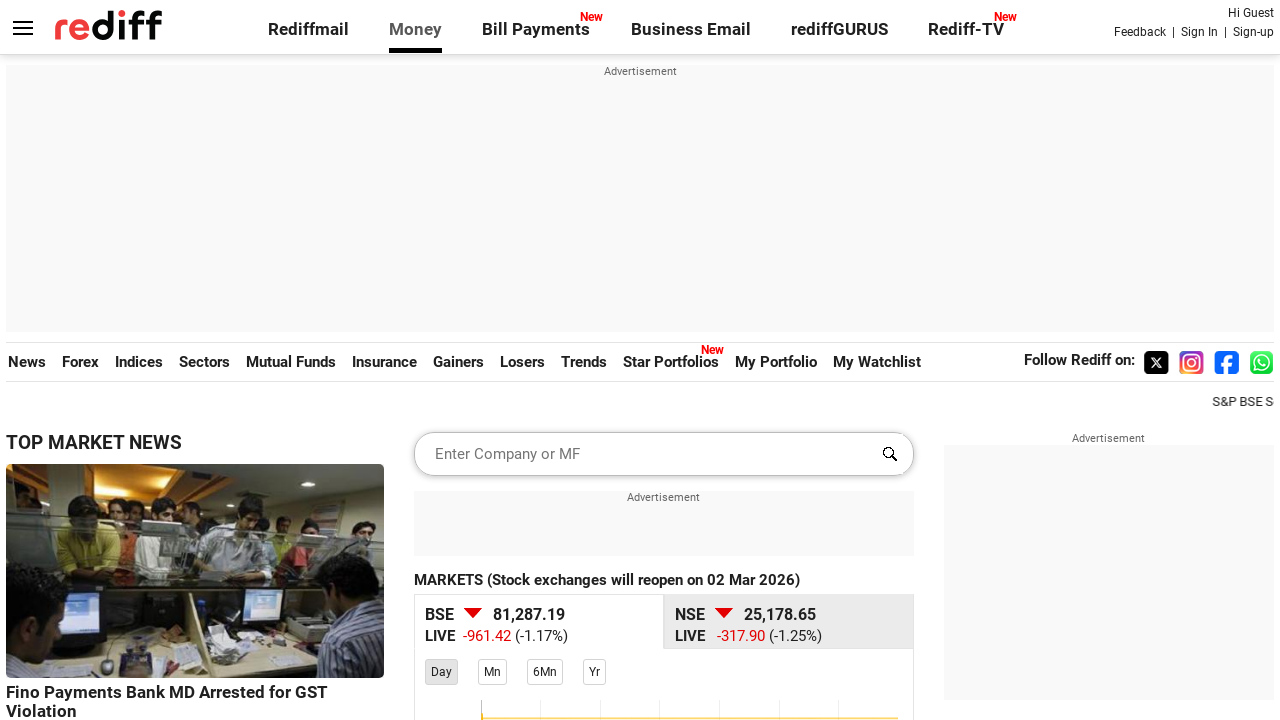

Located the links table element
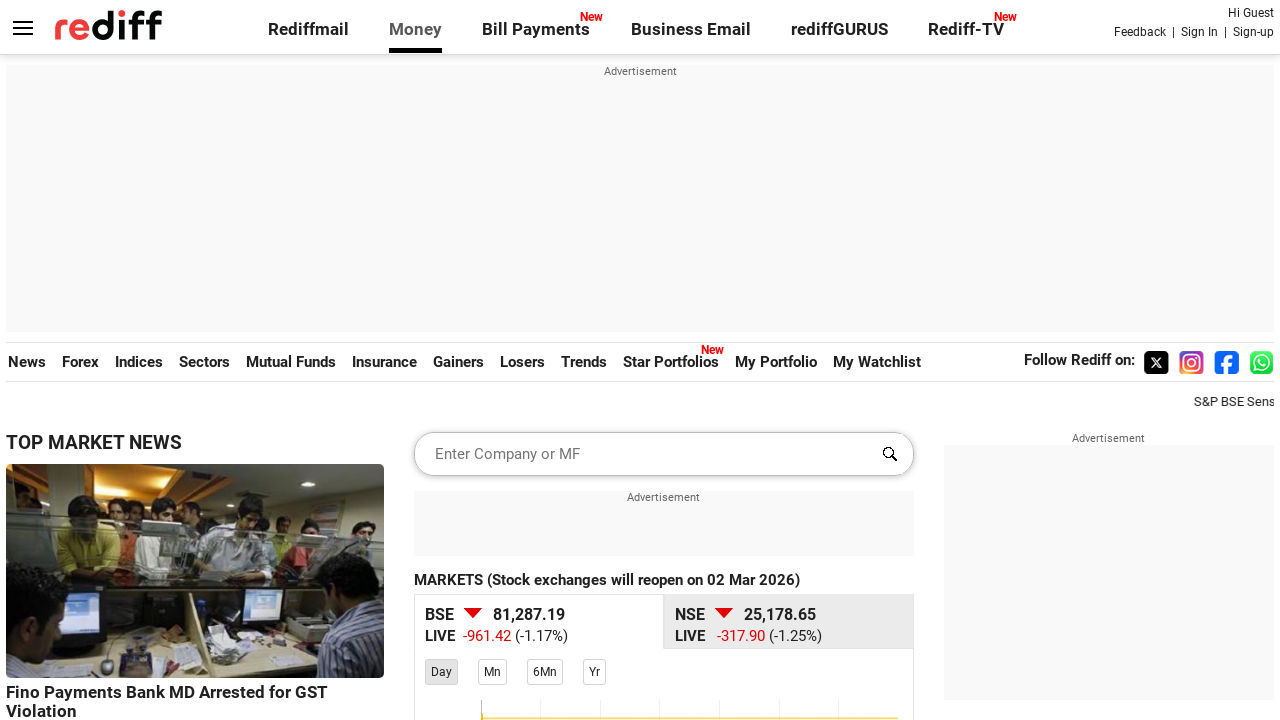

Located all table rows within the links table
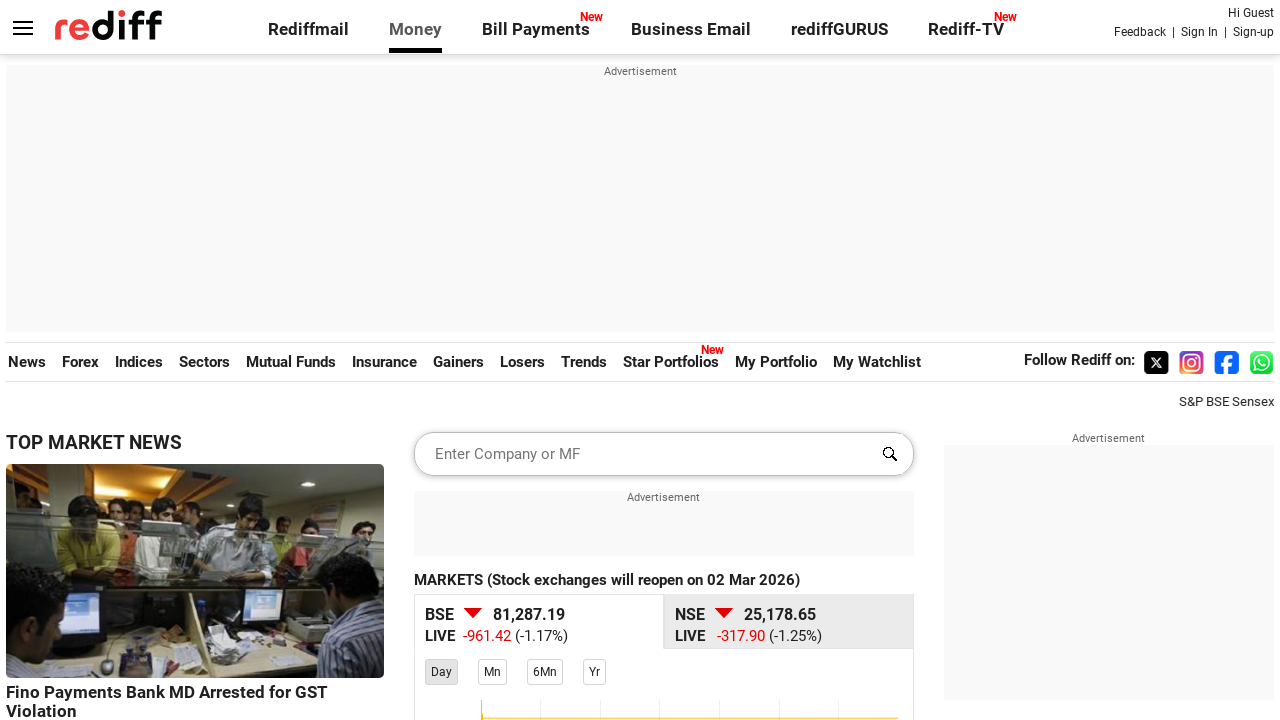

First table row is available and visible
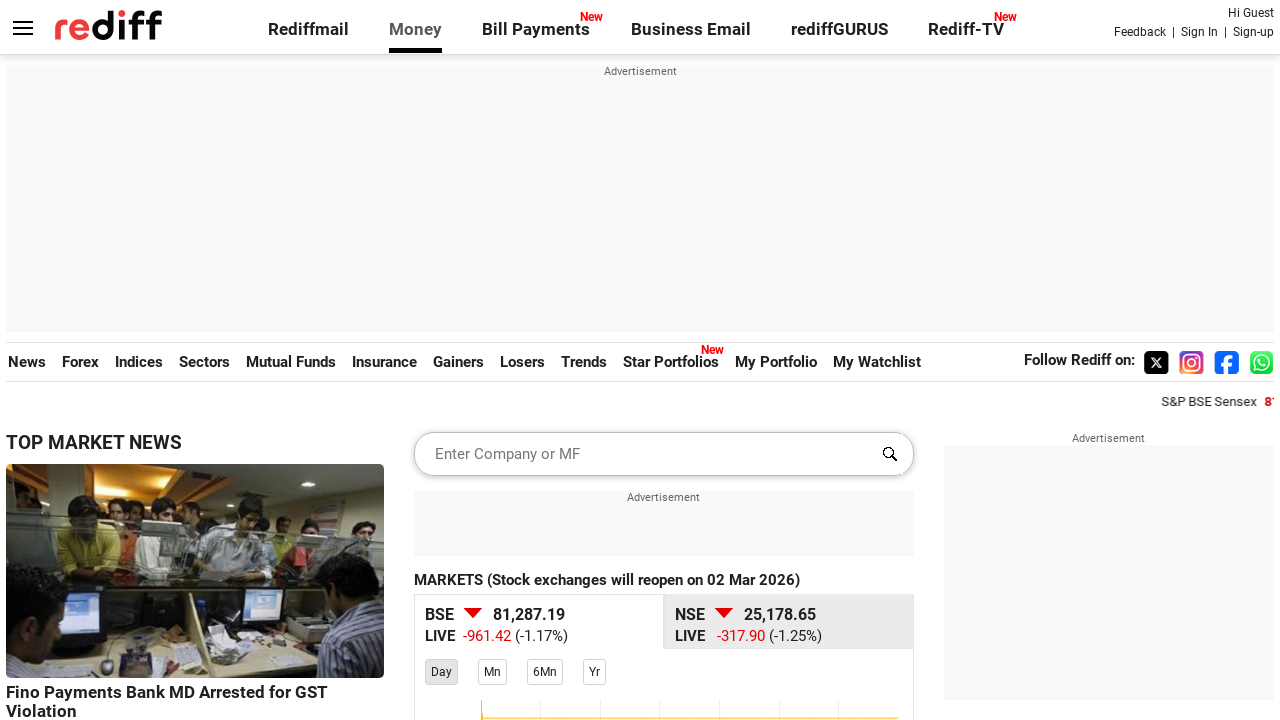

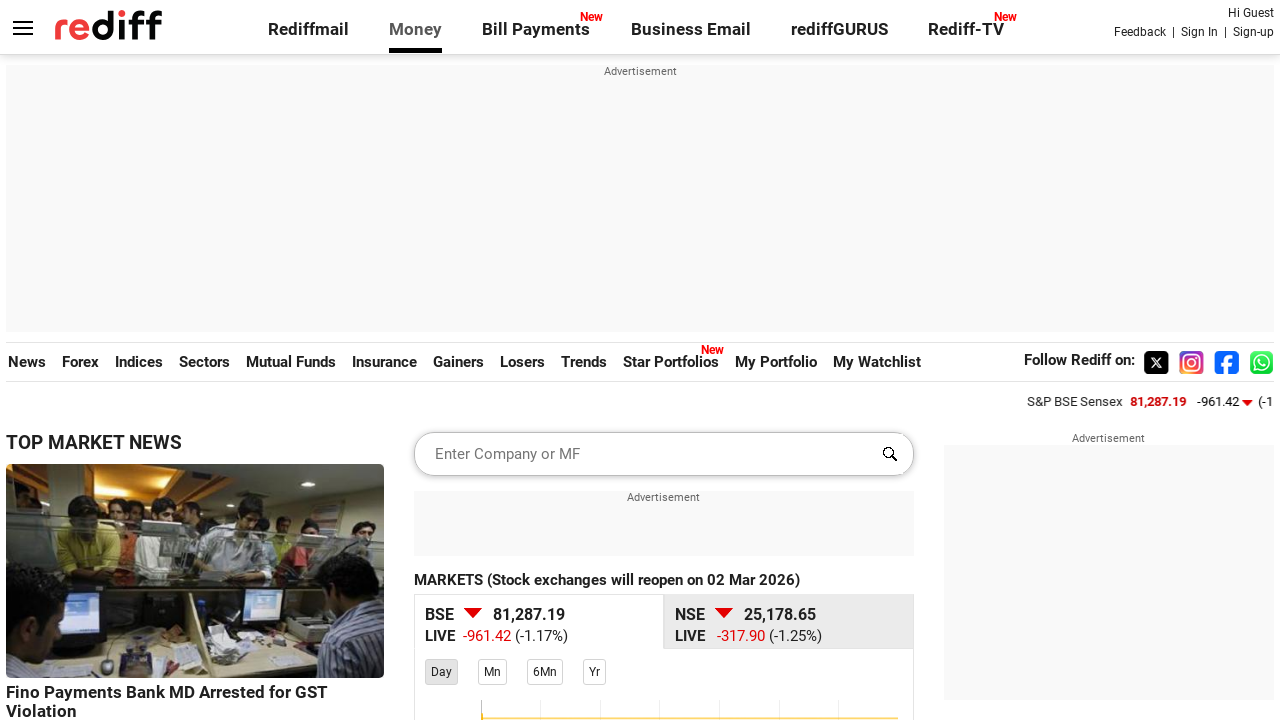